Tests date picker functionality on a form by selecting a specific date (April 6, 2025) using dropdown selectors for month and year

Starting URL: https://demoqa.com/automation-practice-form

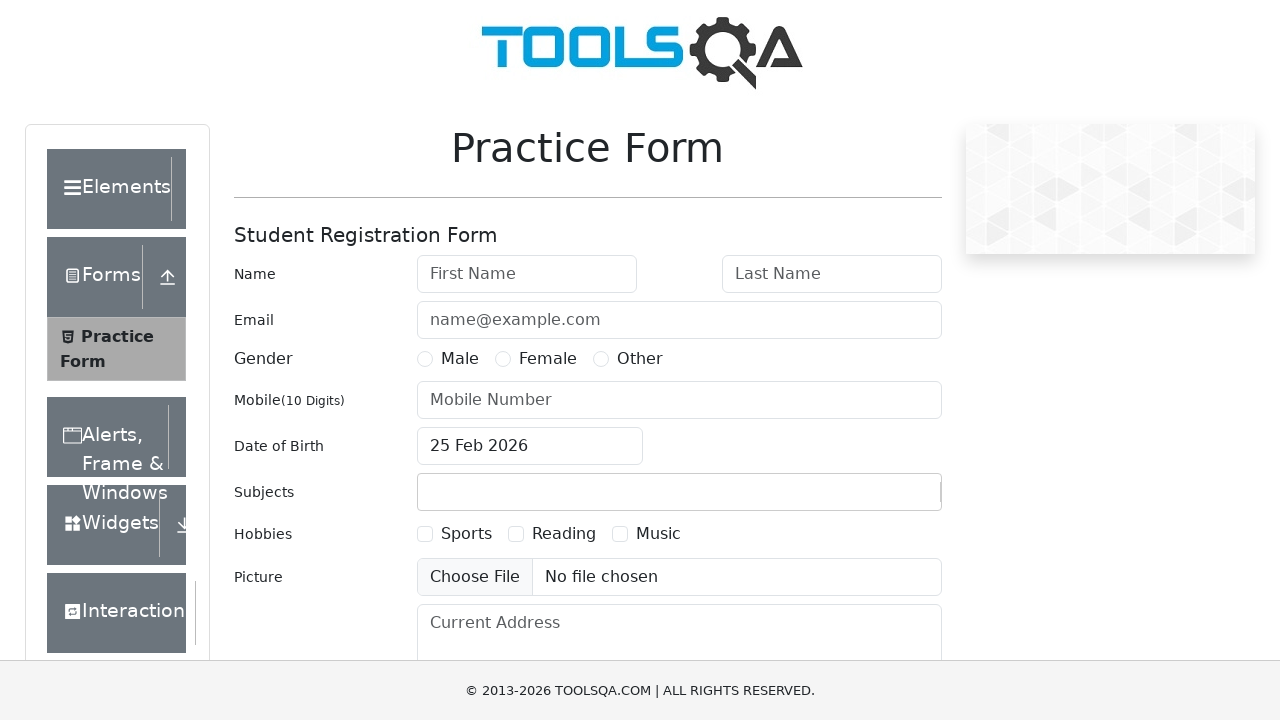

Scrolled down 500px to reveal date picker
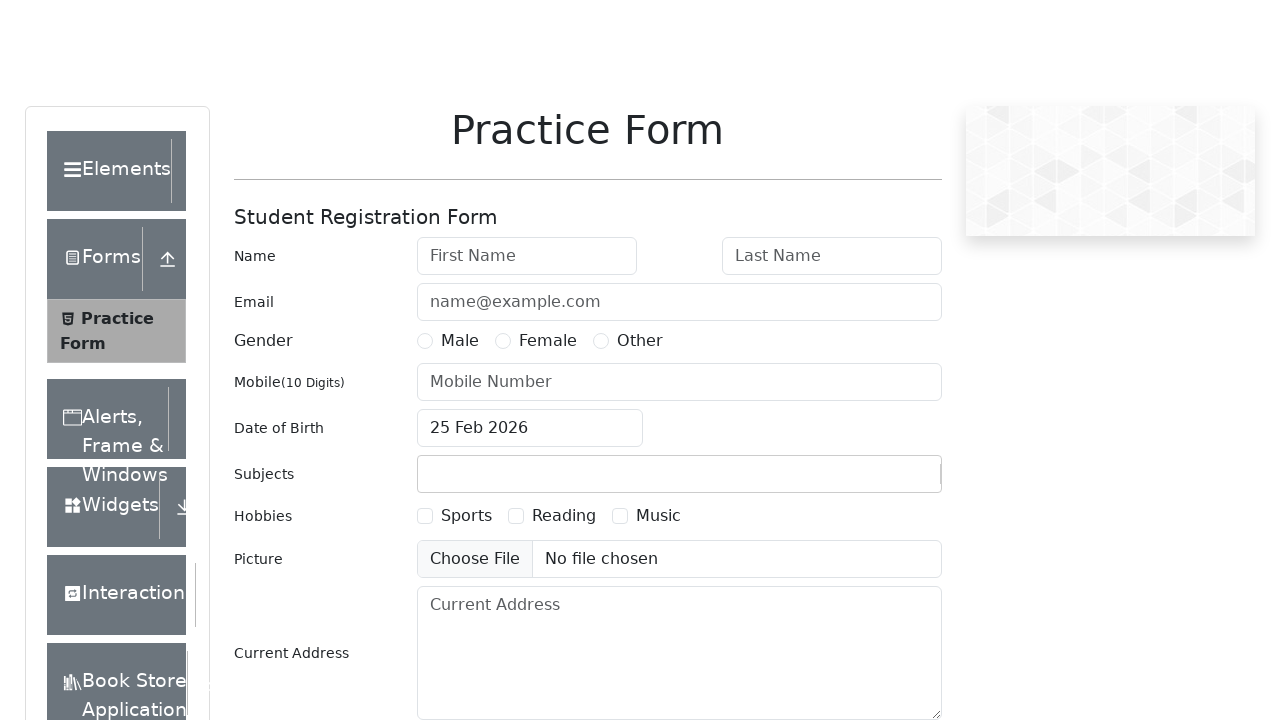

Clicked date picker input to open calendar at (530, 118) on #dateOfBirthInput
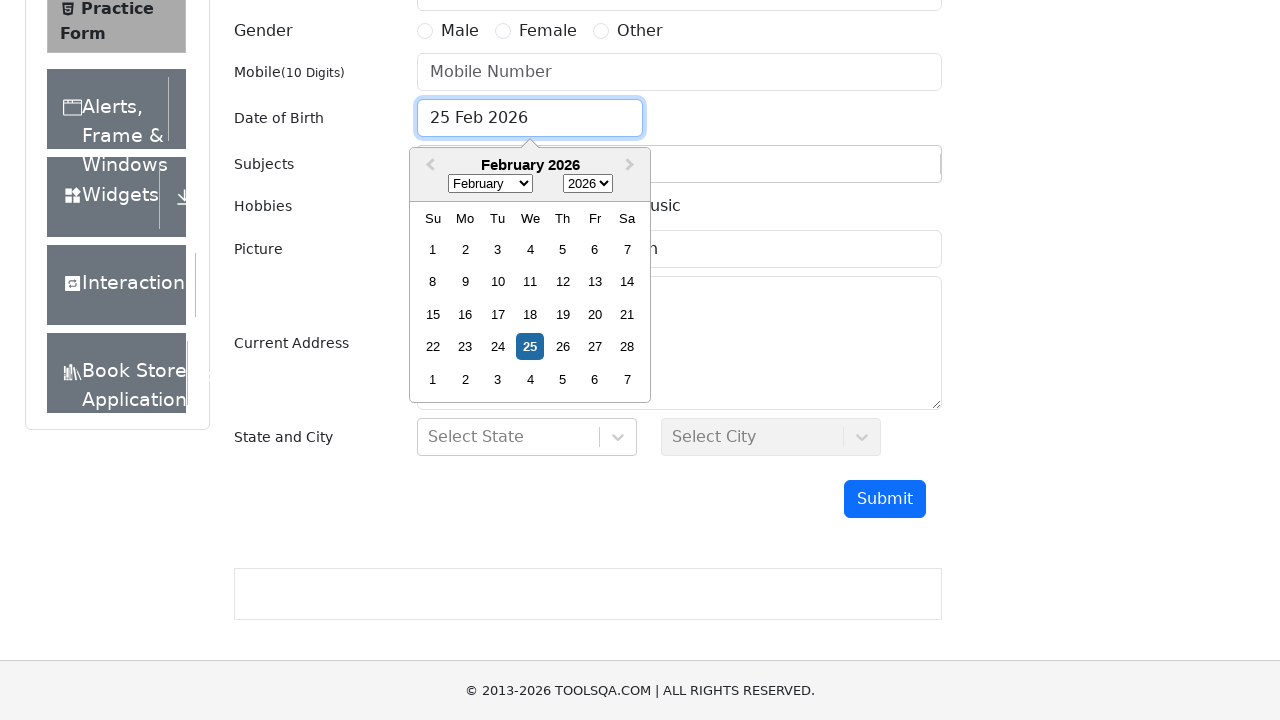

Selected April from month dropdown on .react-datepicker__month-select
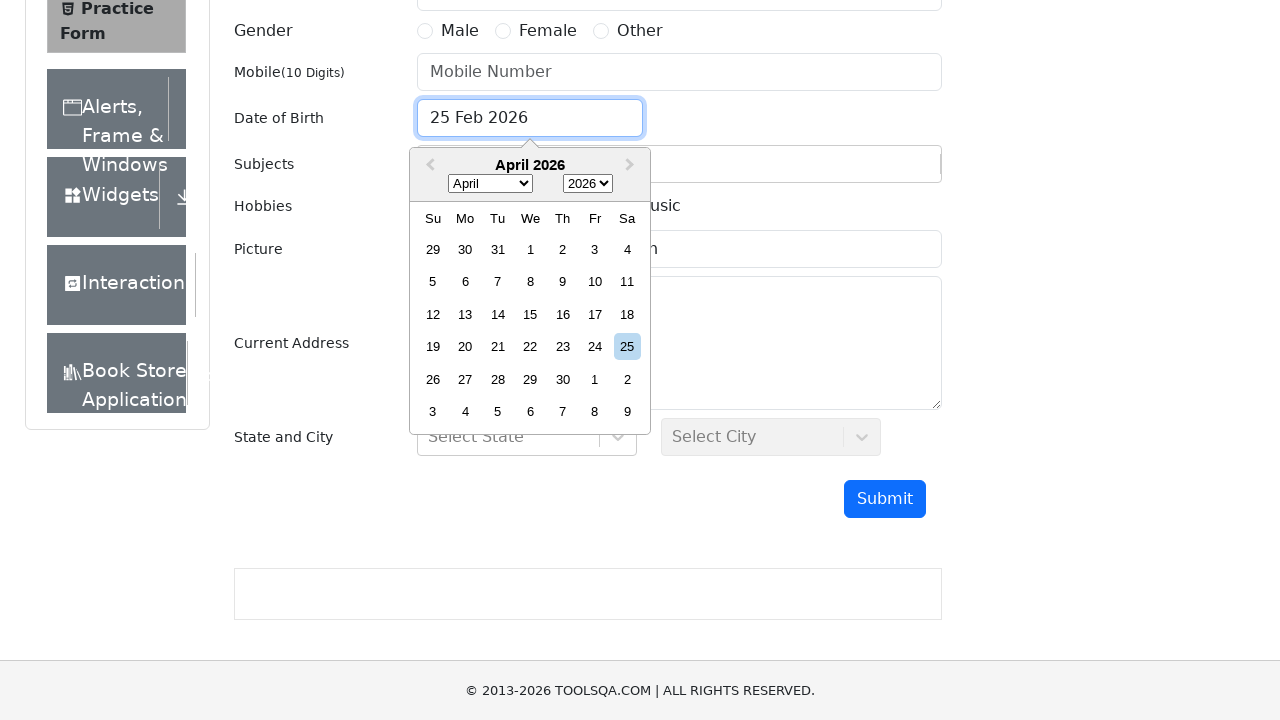

Selected 2025 from year dropdown on .react-datepicker__year-select
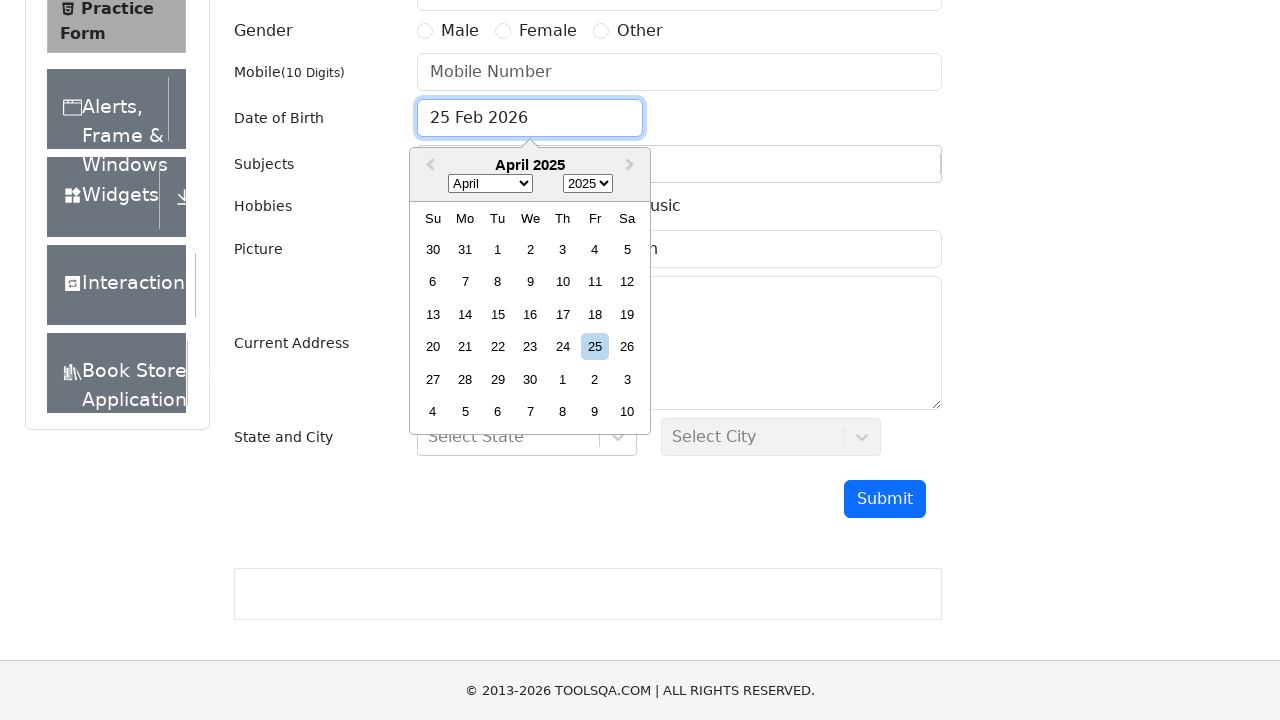

Clicked on April 6, 2025 to select the date at (433, 282) on div[aria-label='Choose Sunday, April 6th, 2025']:text('6')
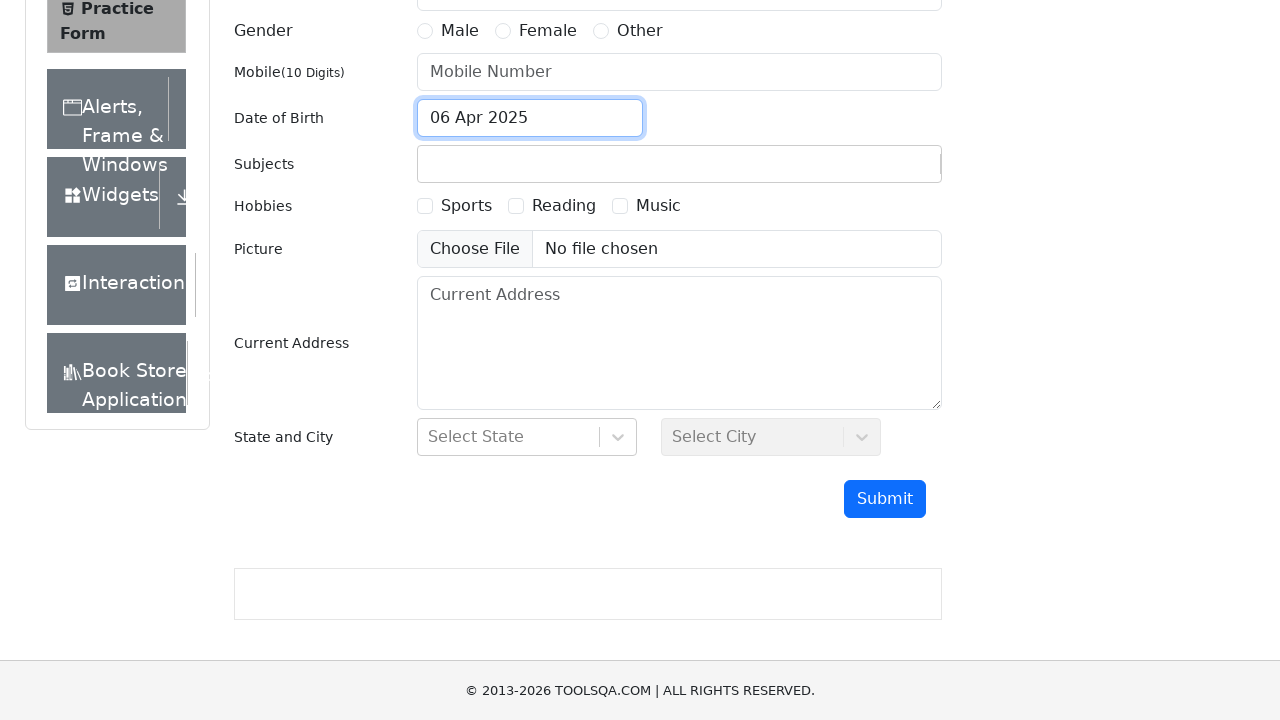

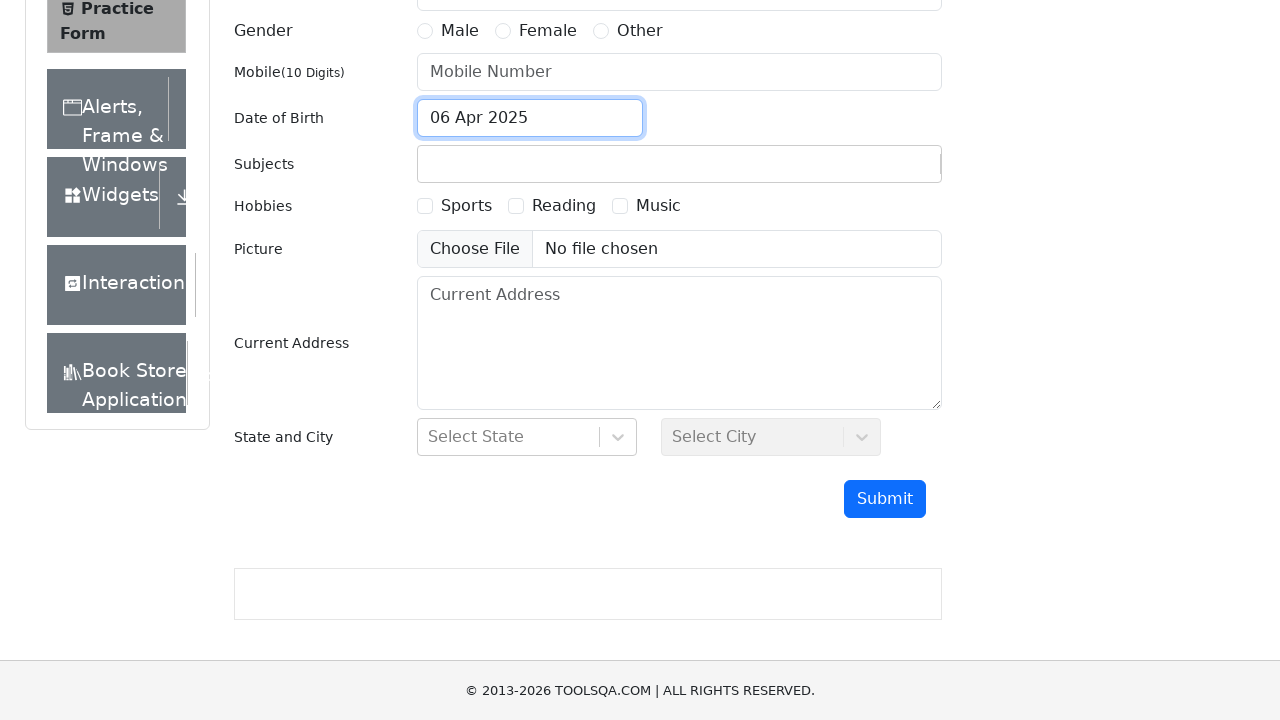